Tests date picker by entering a date value

Starting URL: https://selectorshub.com/xpath-practice-page/

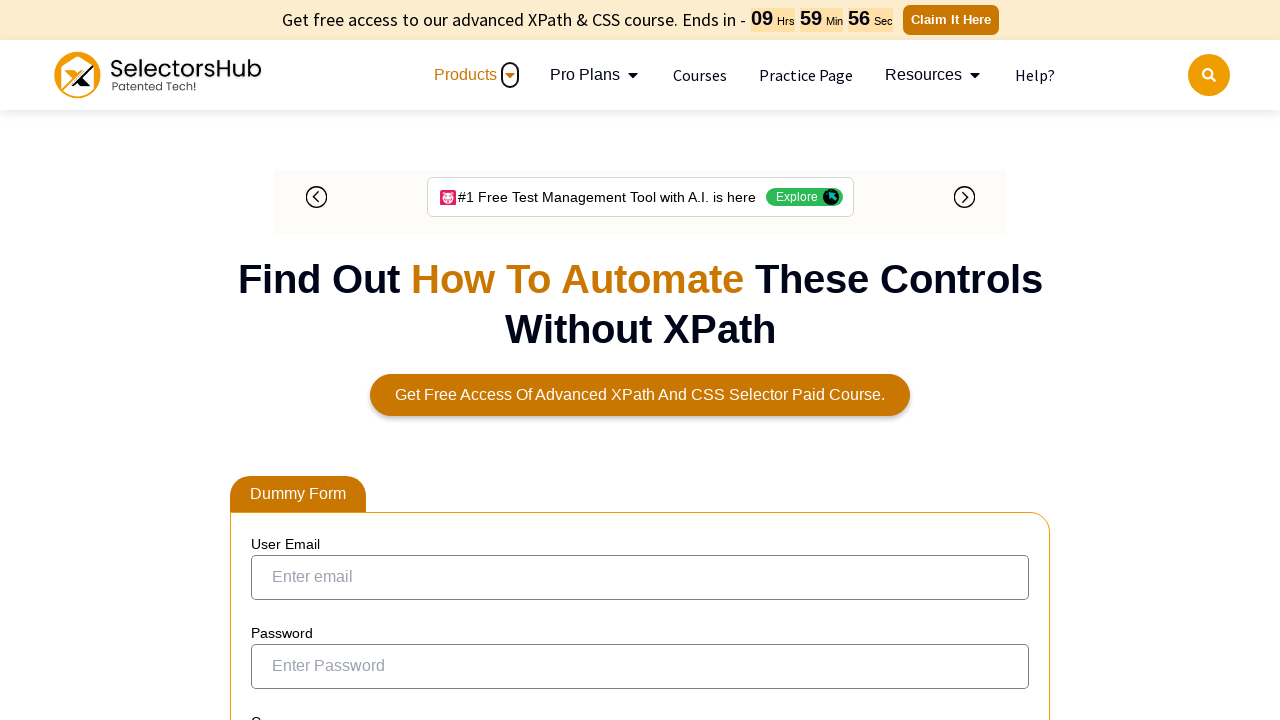

Navigated to XPath practice page
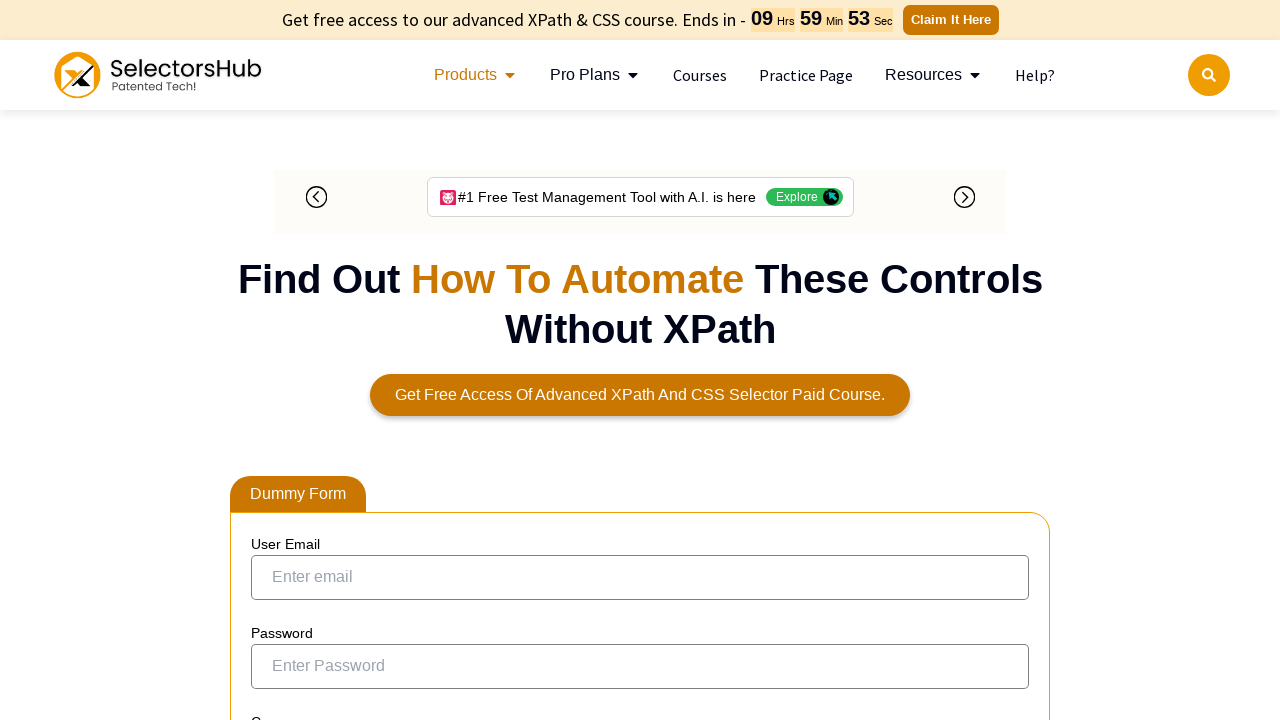

Entered date '01/01/2025' in date picker on #datepicker
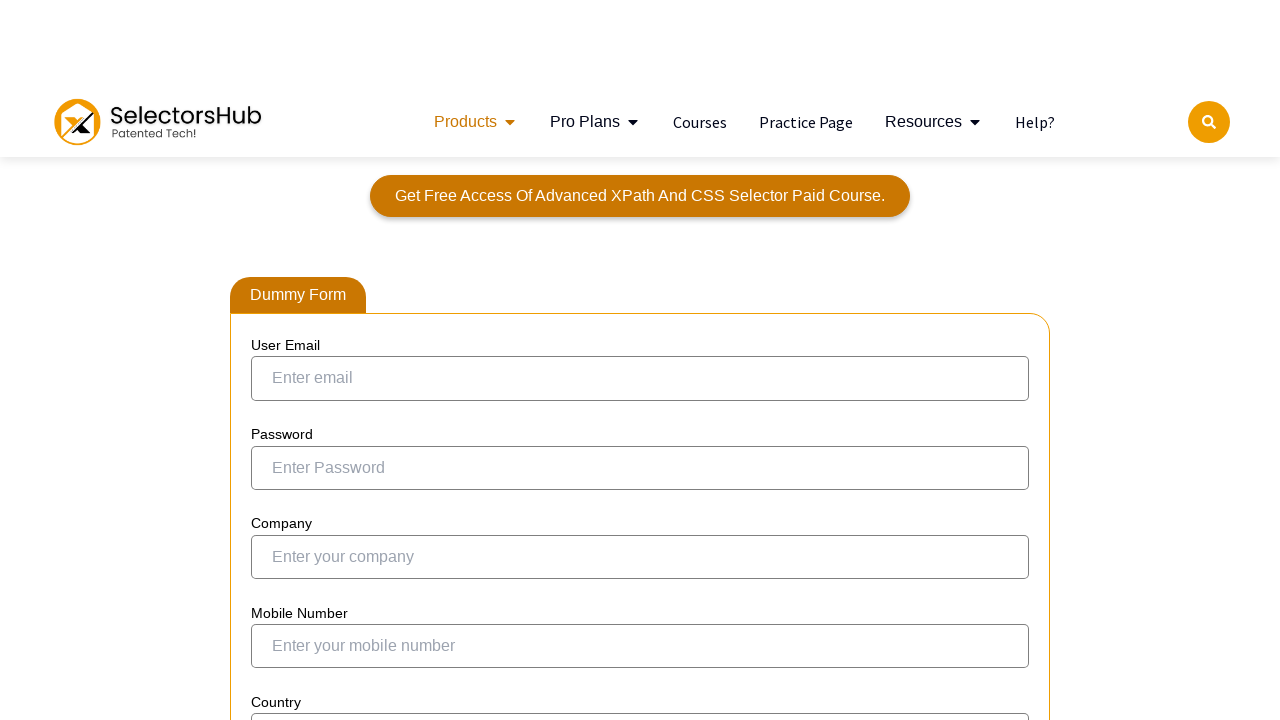

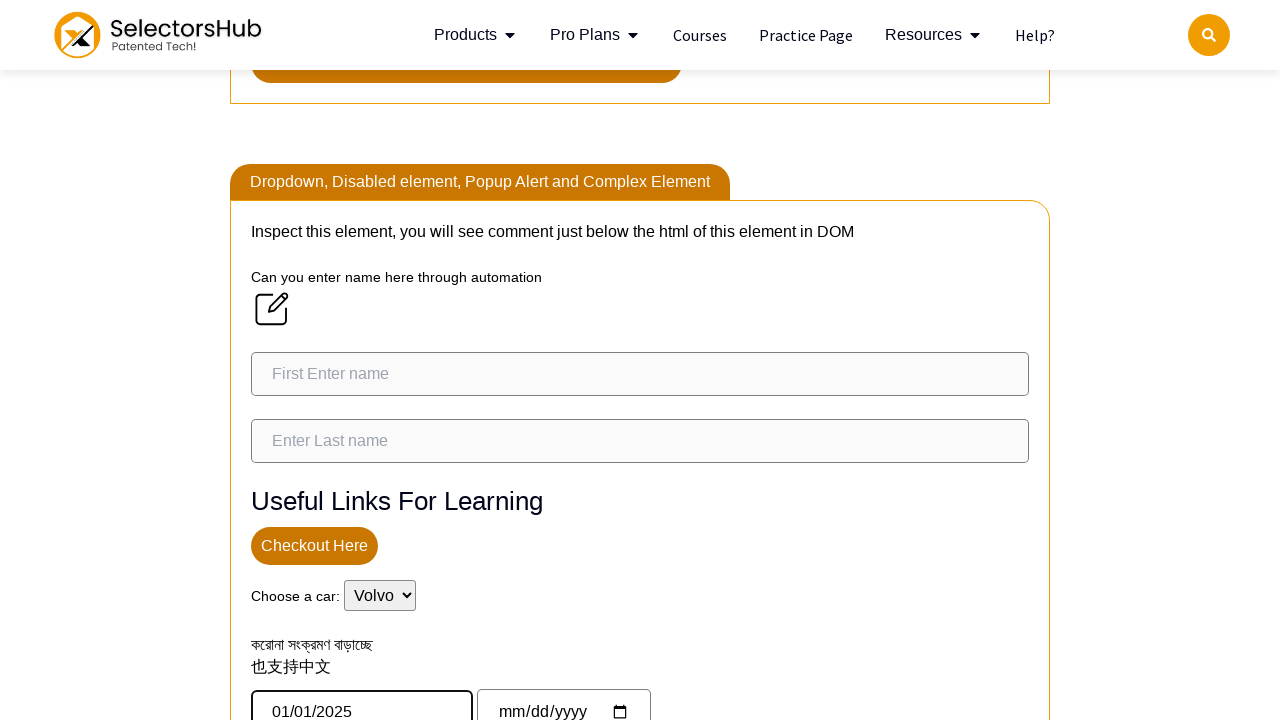